Navigates to a Brazilian gift card comparison website and clicks on a navigation/menu element in the header section.

Starting URL: https://www.cartoesmaisbarato.com.br/

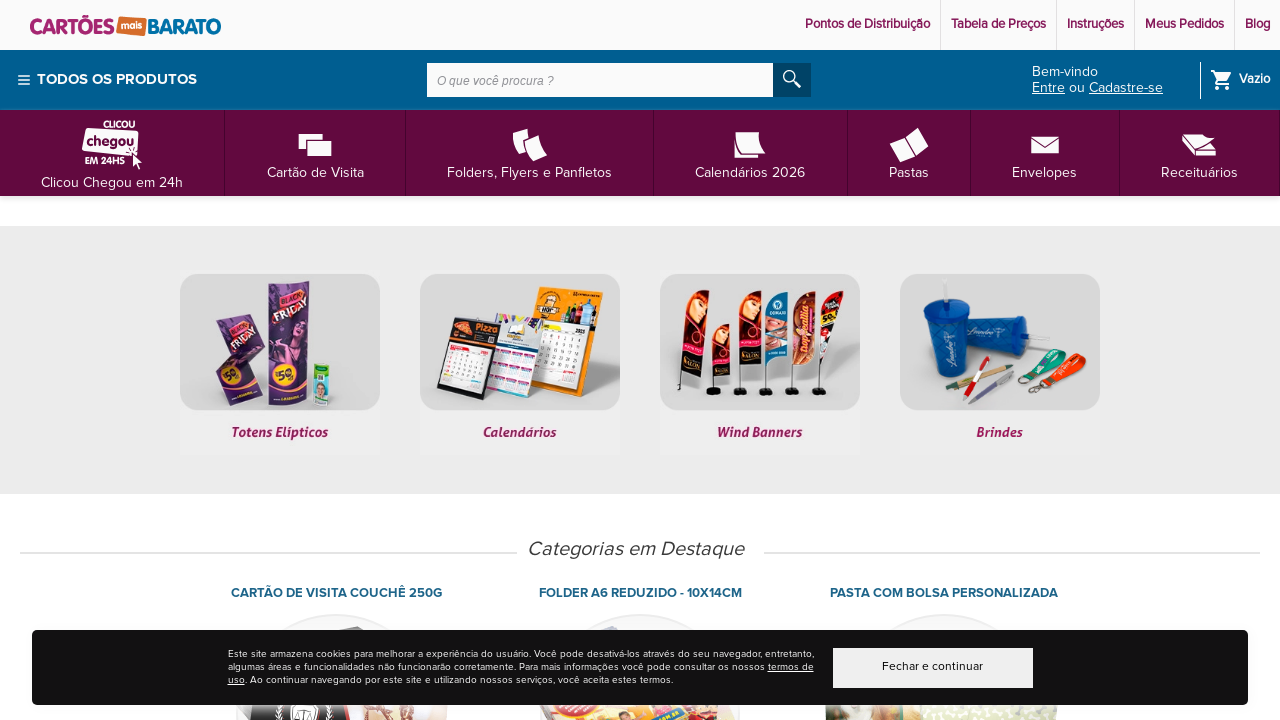

Waited for page to load (domcontentloaded state)
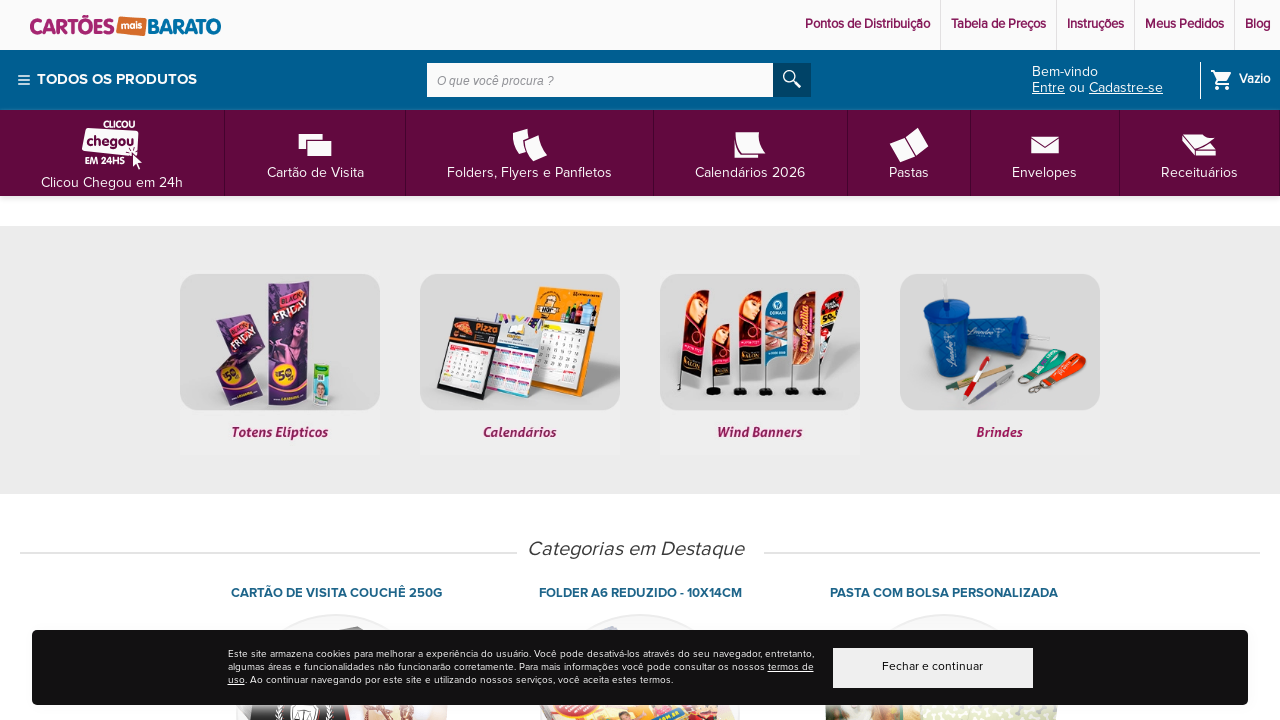

Clicked on navigation/menu element in header section at (1048, 88) on xpath=/html/body/div[2]/header/section[2]/div[4]/div/div[3]/div[1]/span[2]/a[1]
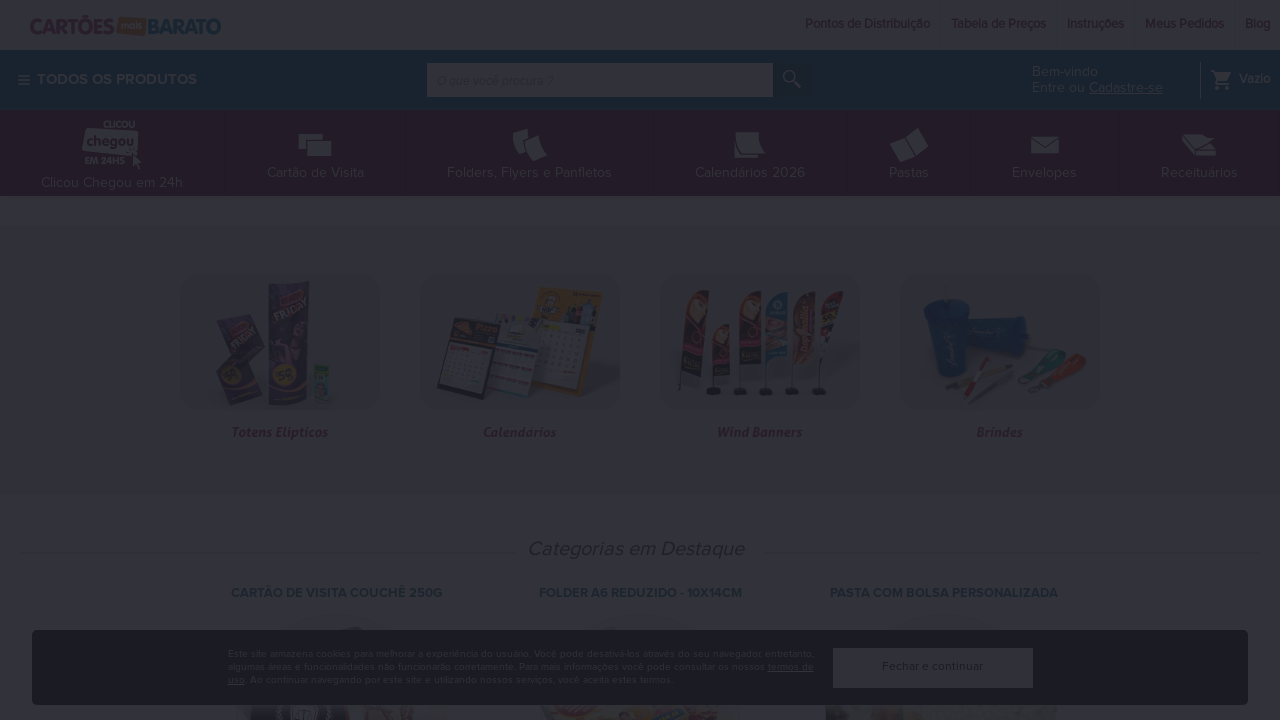

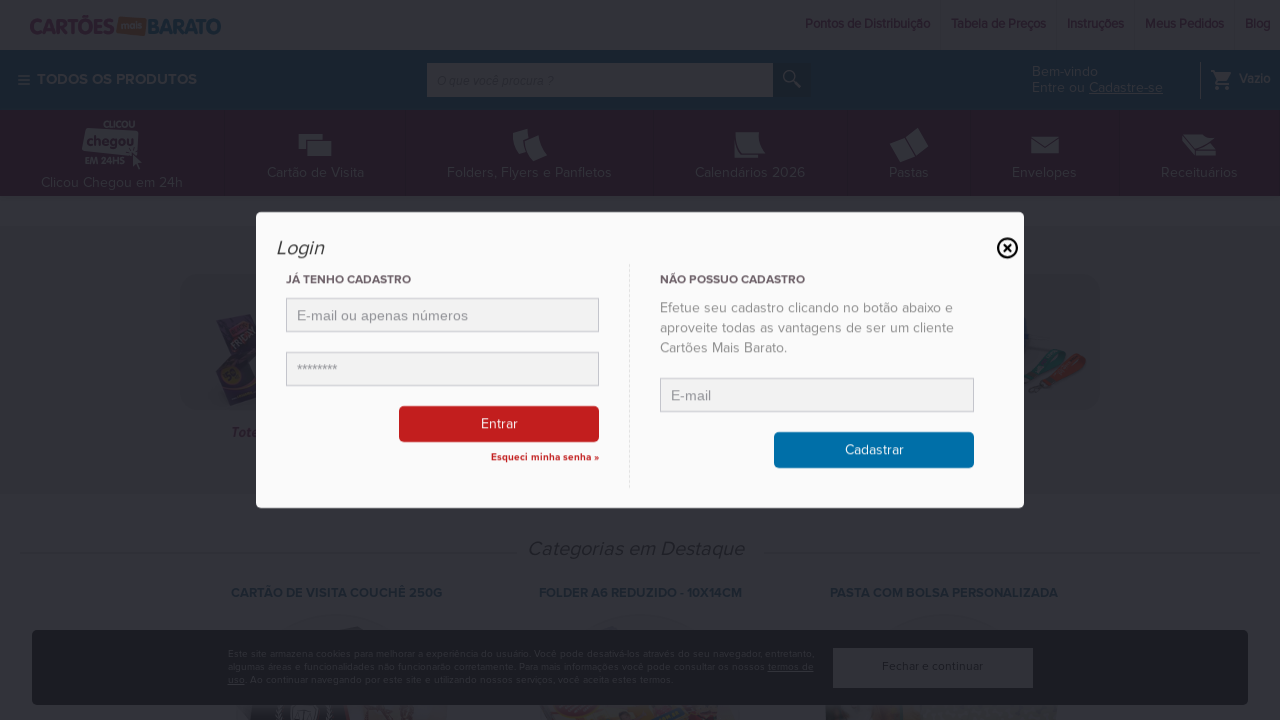